Tests checkbox functionality by navigating to the checkboxes page and toggling both checkboxes to verify their checked states

Starting URL: https://the-internet.herokuapp.com/

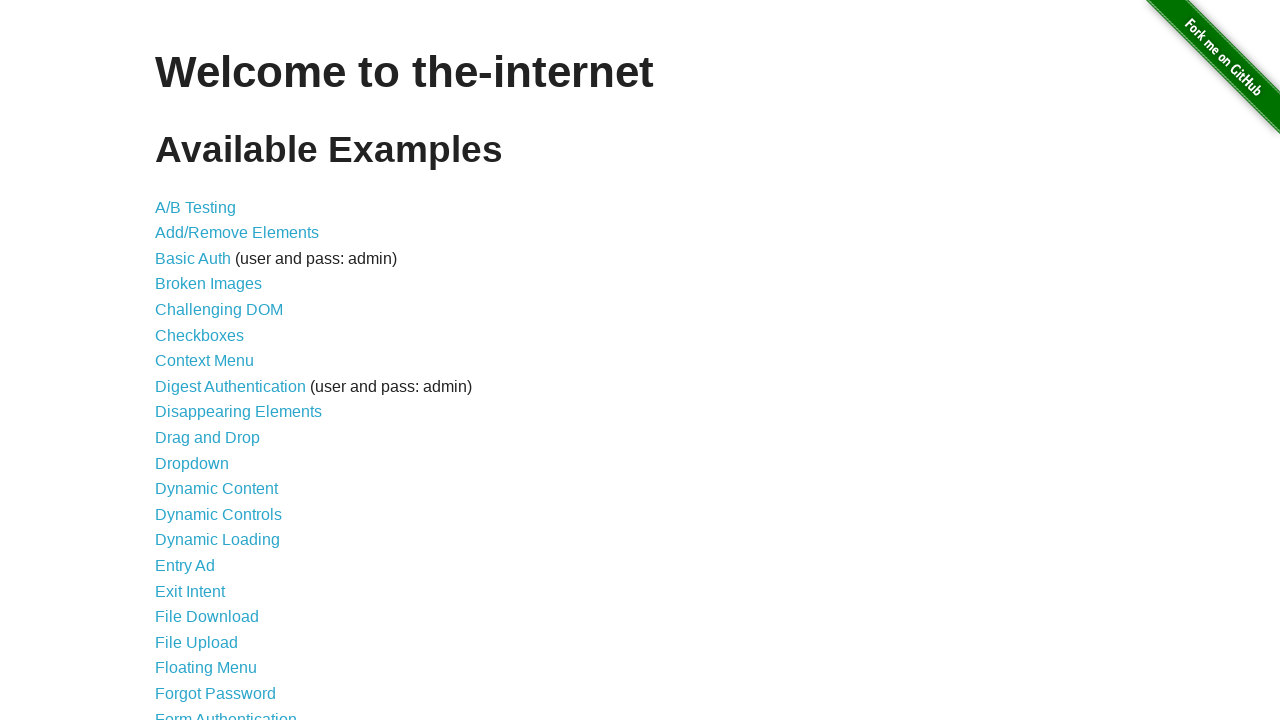

Clicked on checkboxes page link at (200, 335) on [href='/checkboxes']
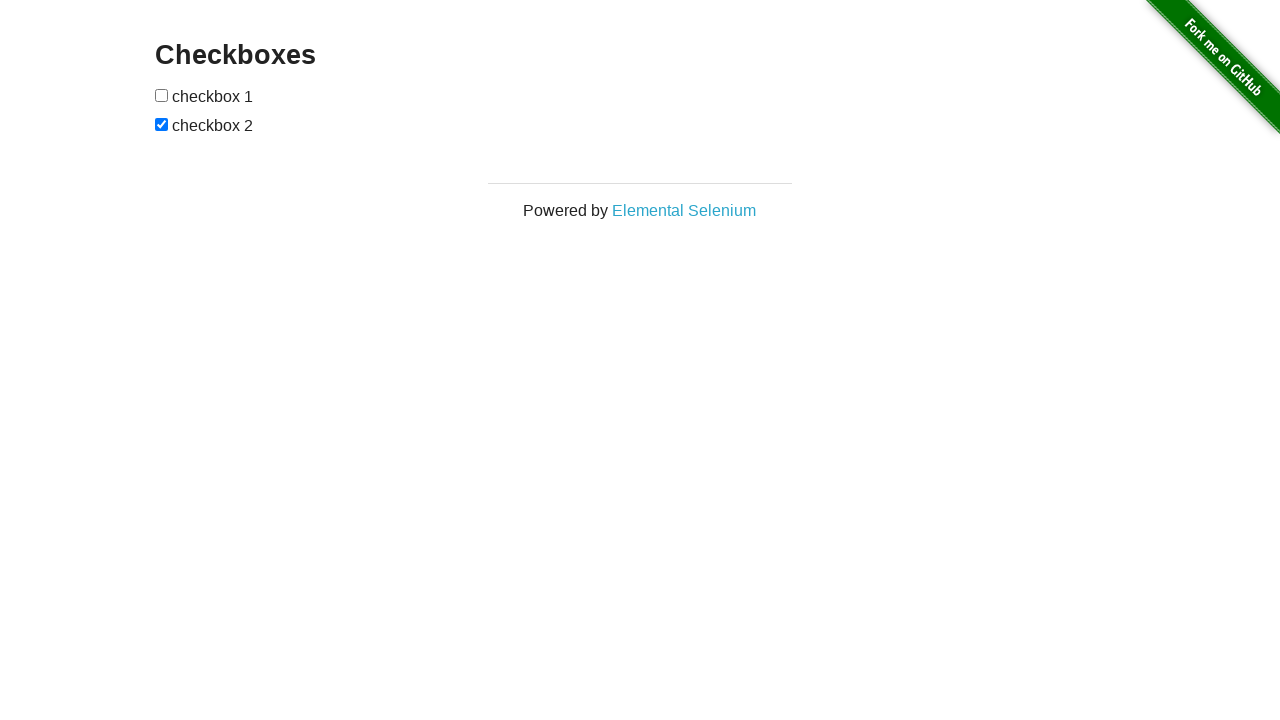

Located checkboxes menu container
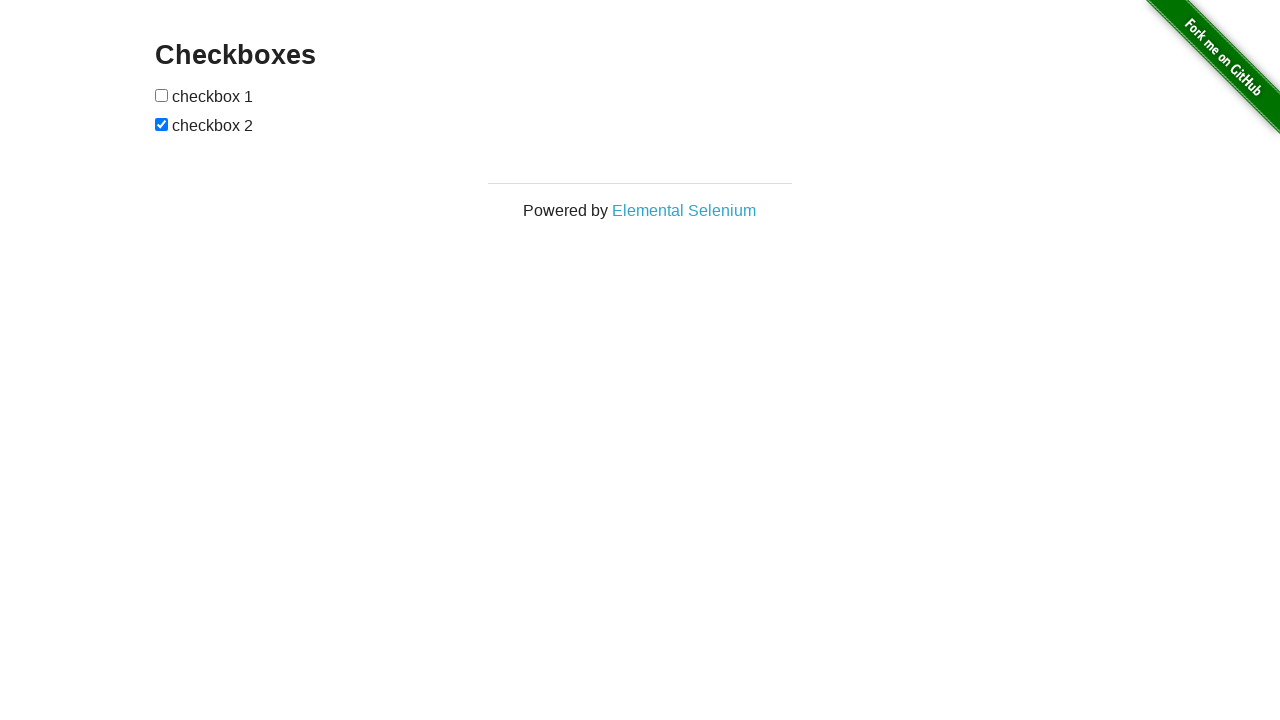

Located first checkbox element
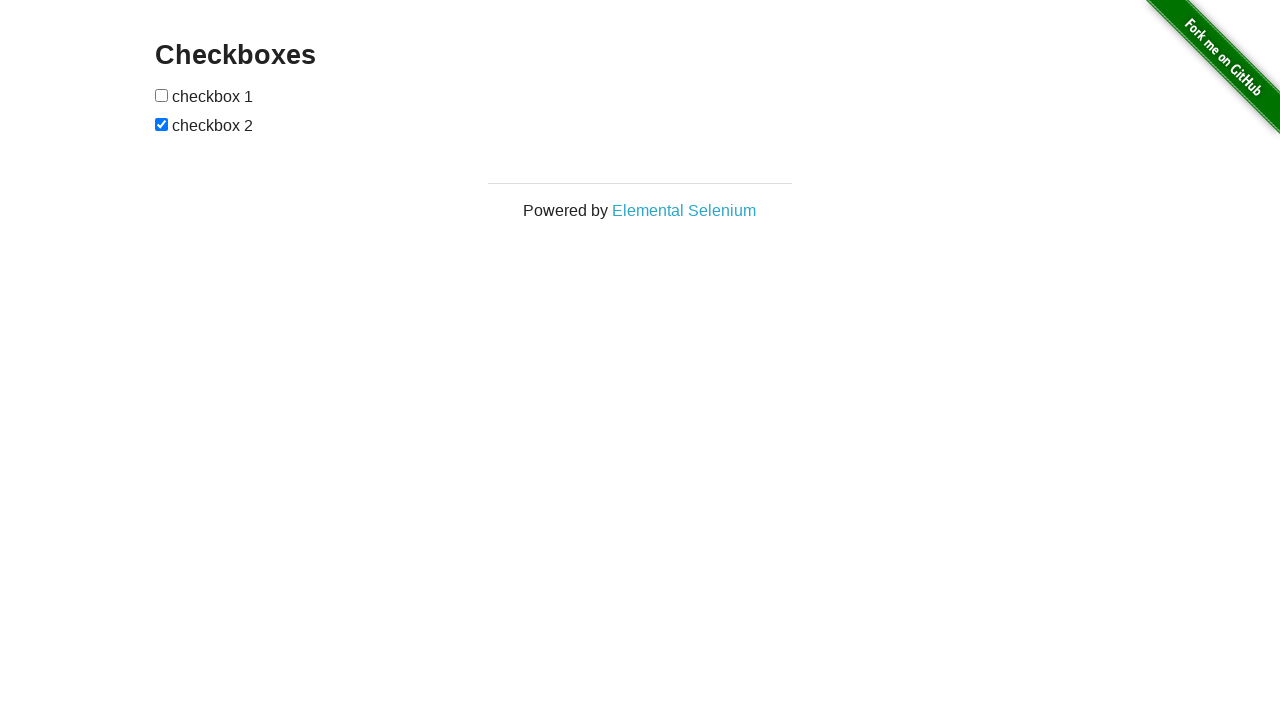

Located second checkbox element
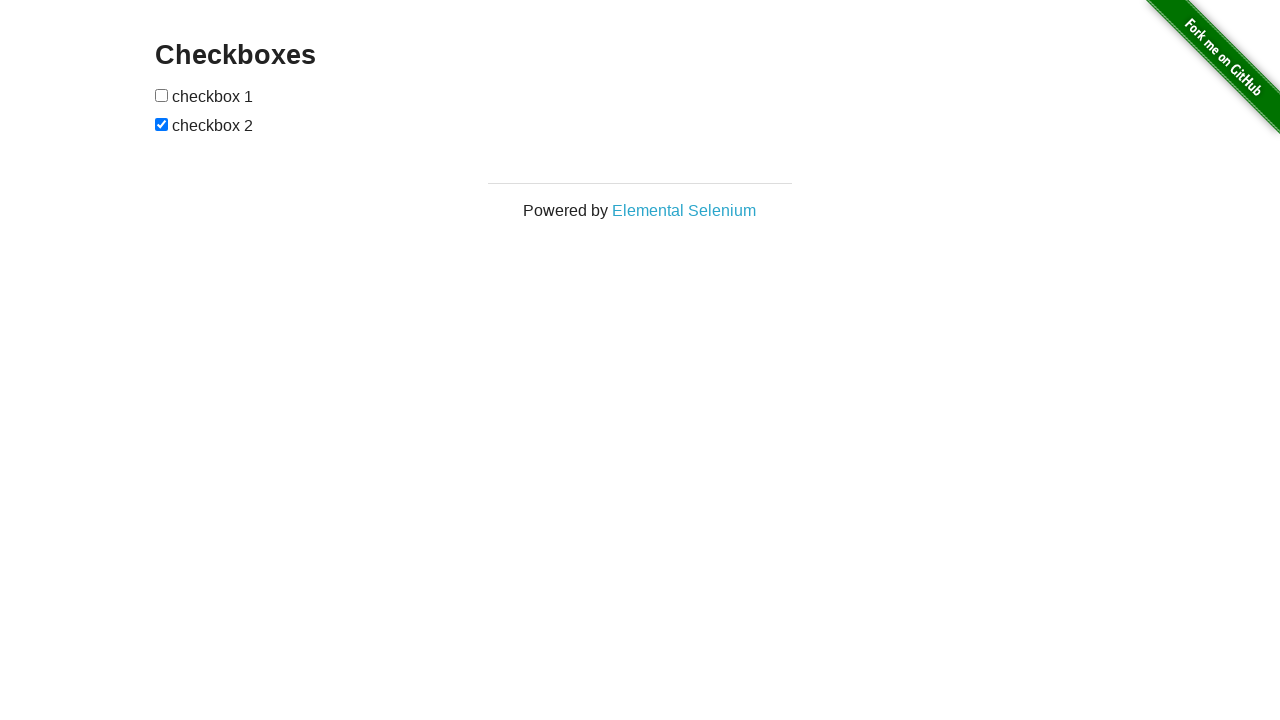

Clicked first checkbox to toggle its state at (162, 95) on #checkboxes >> input[type='checkbox'] >> nth=0
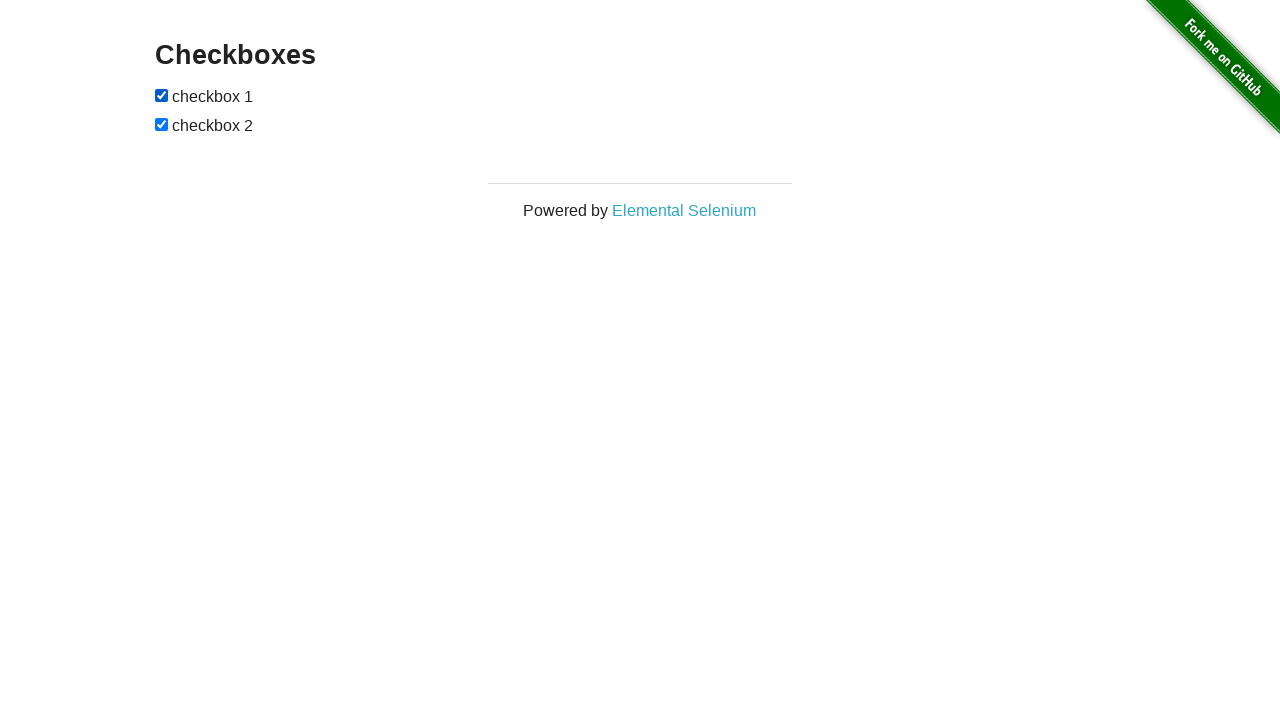

Clicked second checkbox to toggle its state at (162, 124) on #checkboxes >> input[type='checkbox'] >> nth=1
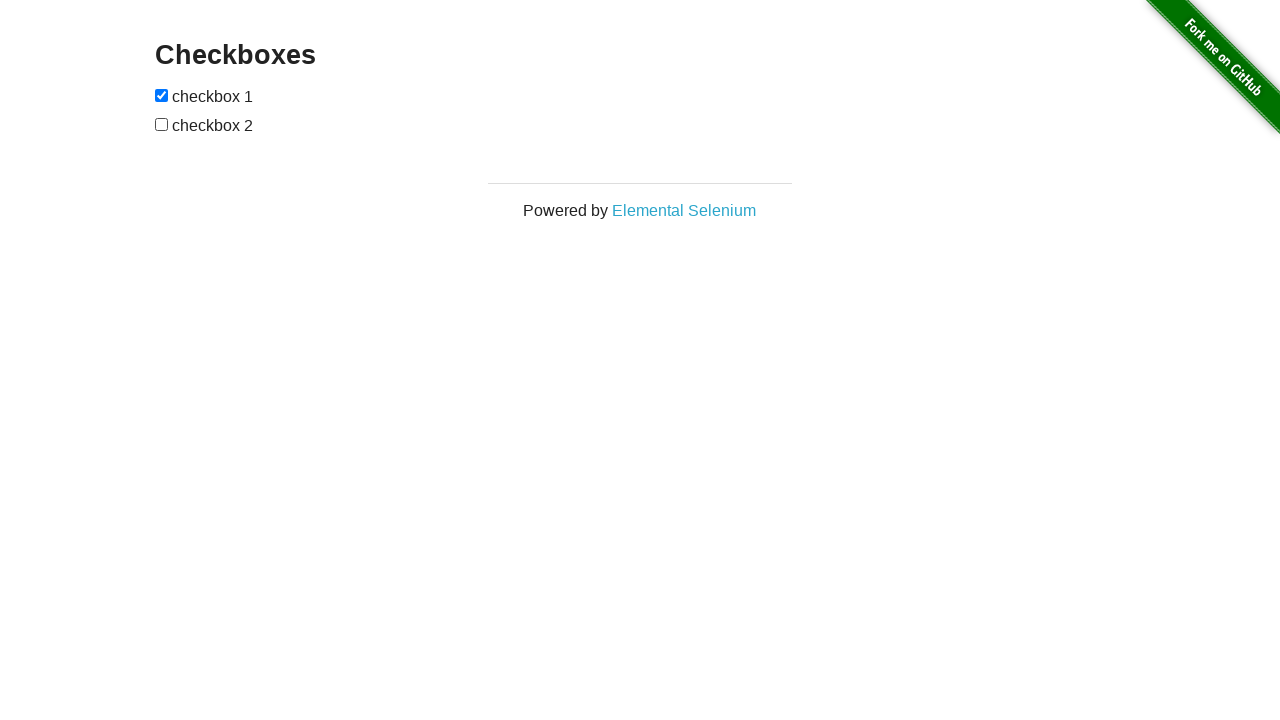

Verified first checkbox is checked
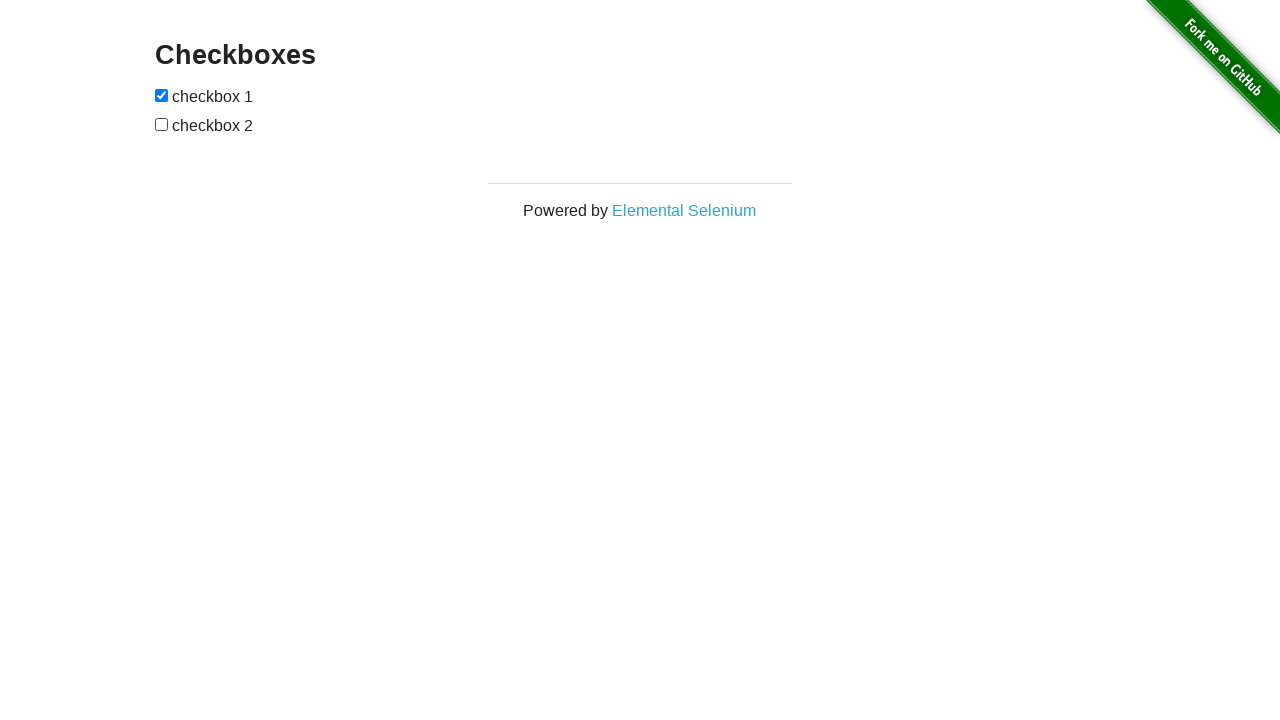

Verified second checkbox is not checked
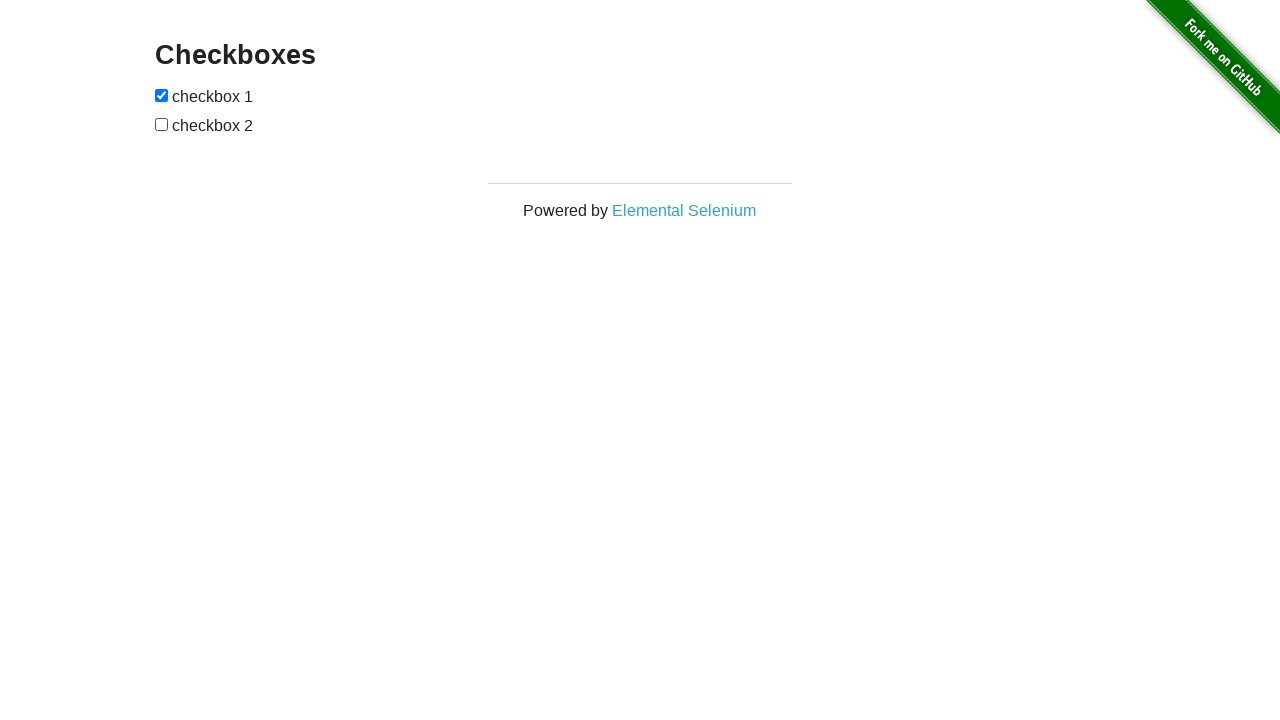

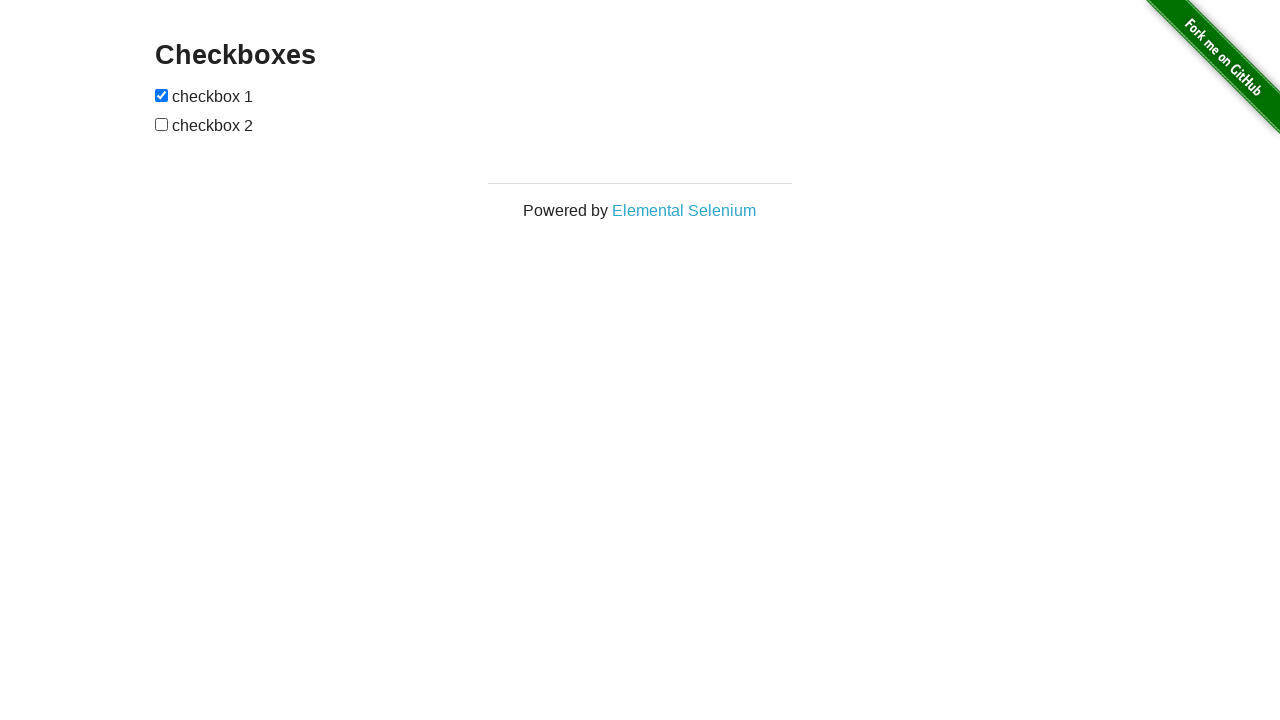